Tests two different CSS selector syntaxes for selecting elements with multi-class names (spaces in class attribute) and verifies both approaches find the same elements on a flight booking website.

Starting URL: https://www.opodo.de/

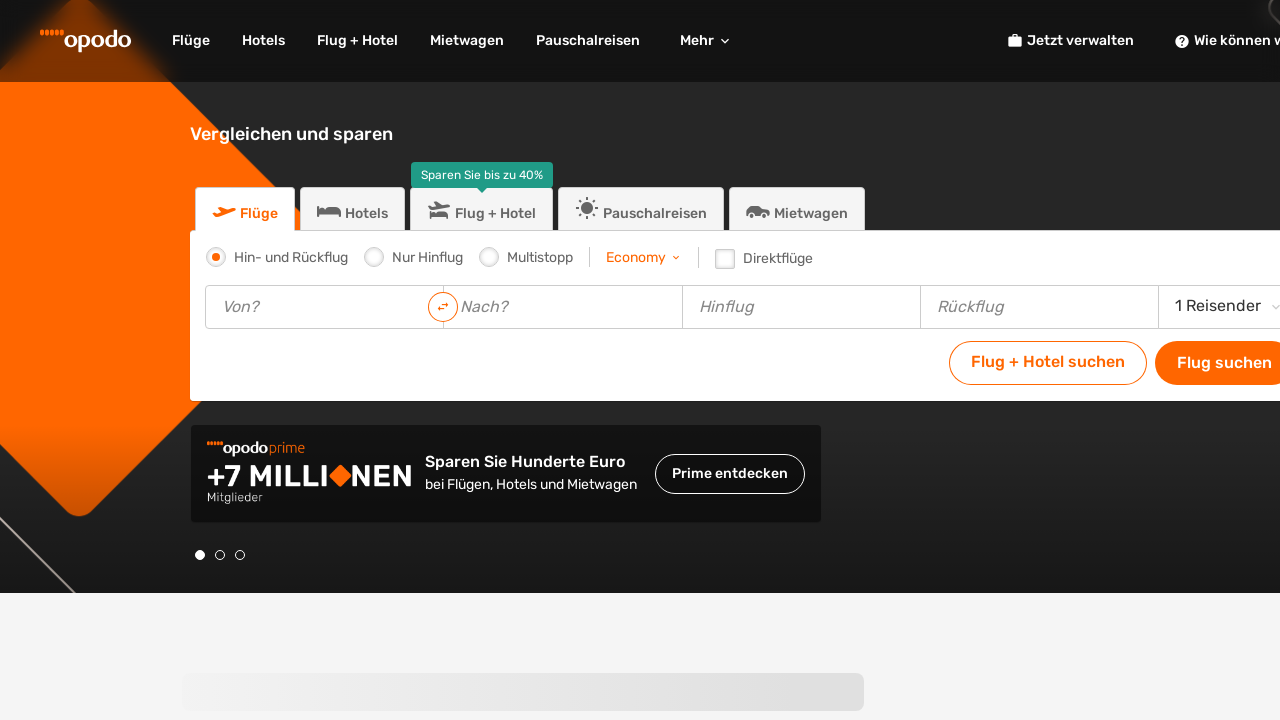

Page loaded - domcontentloaded state reached
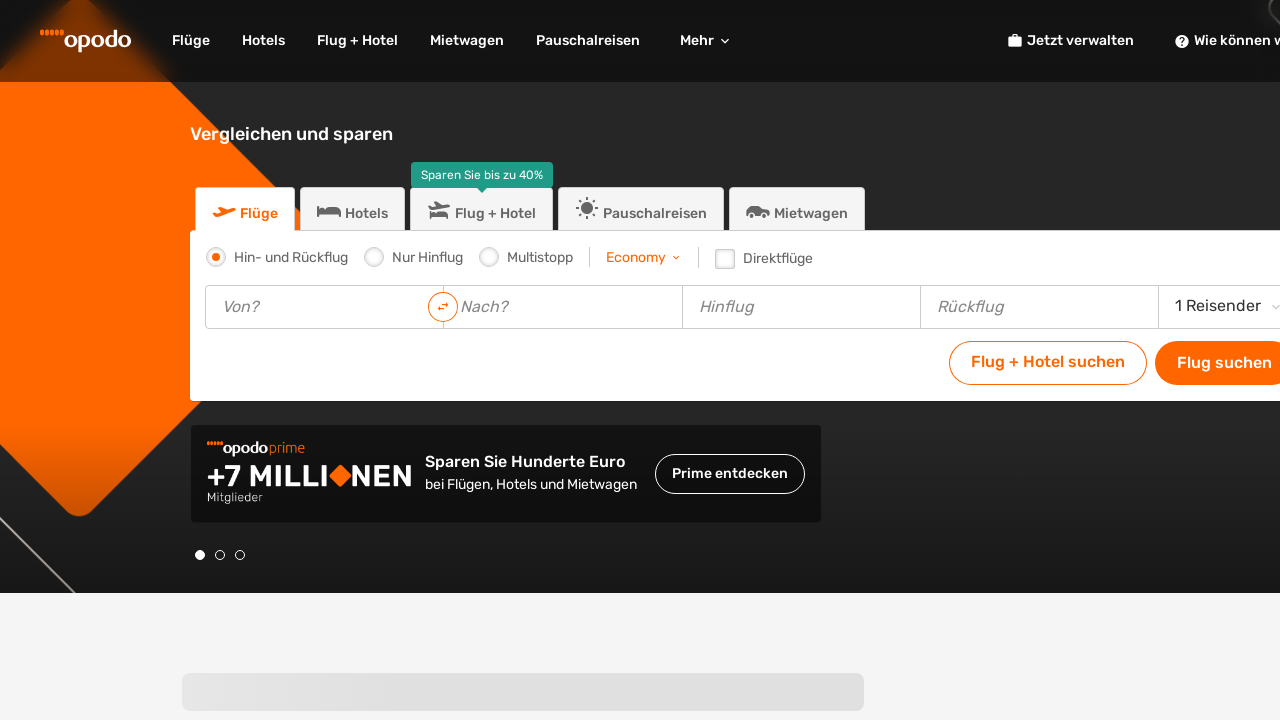

Found elements using CSS selector option 1 (dot notation for multiple classes)
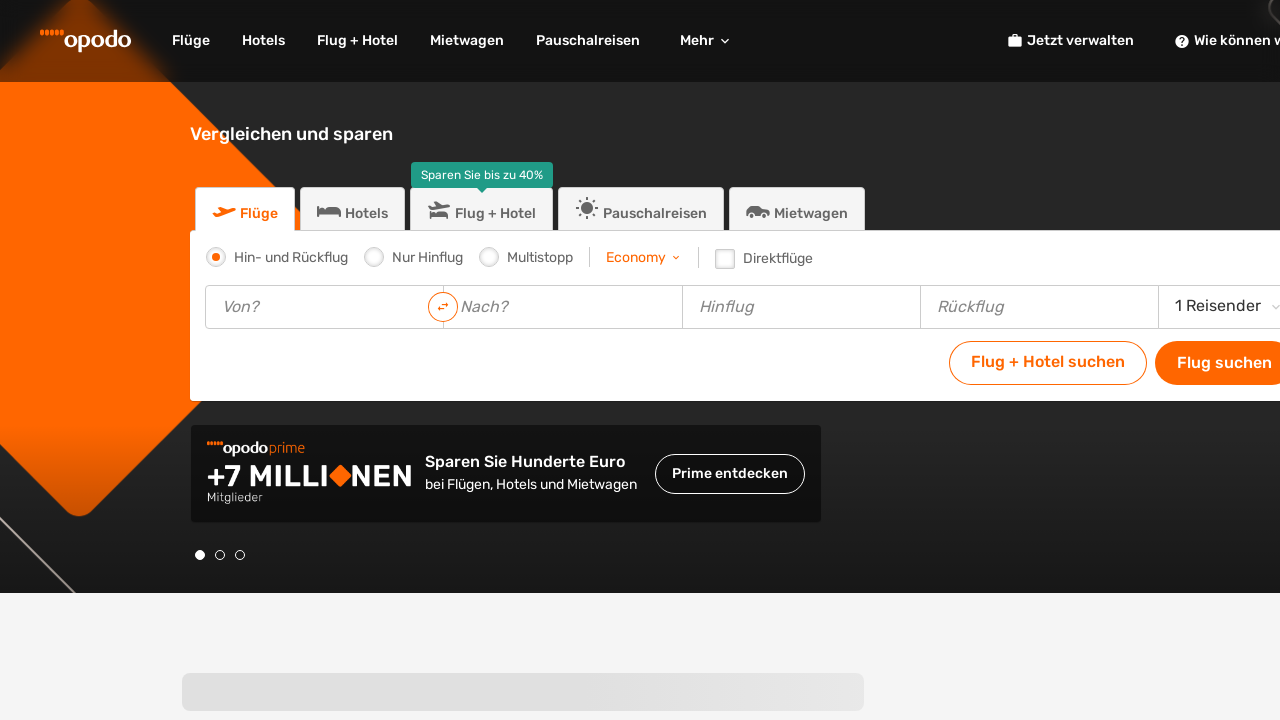

Found elements using CSS selector option 2 (attribute selector with full class string)
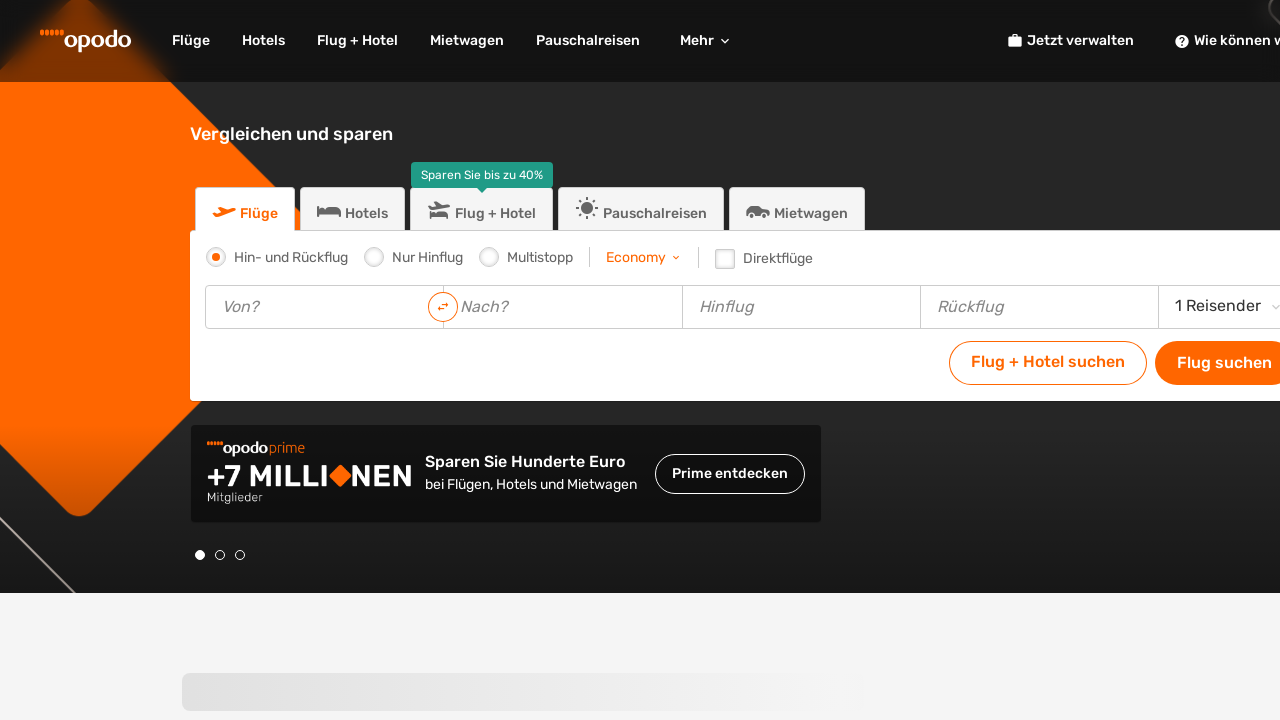

Verified both CSS selectors find the same number of elements: True (option1: 0 elements, option2: 0 elements)
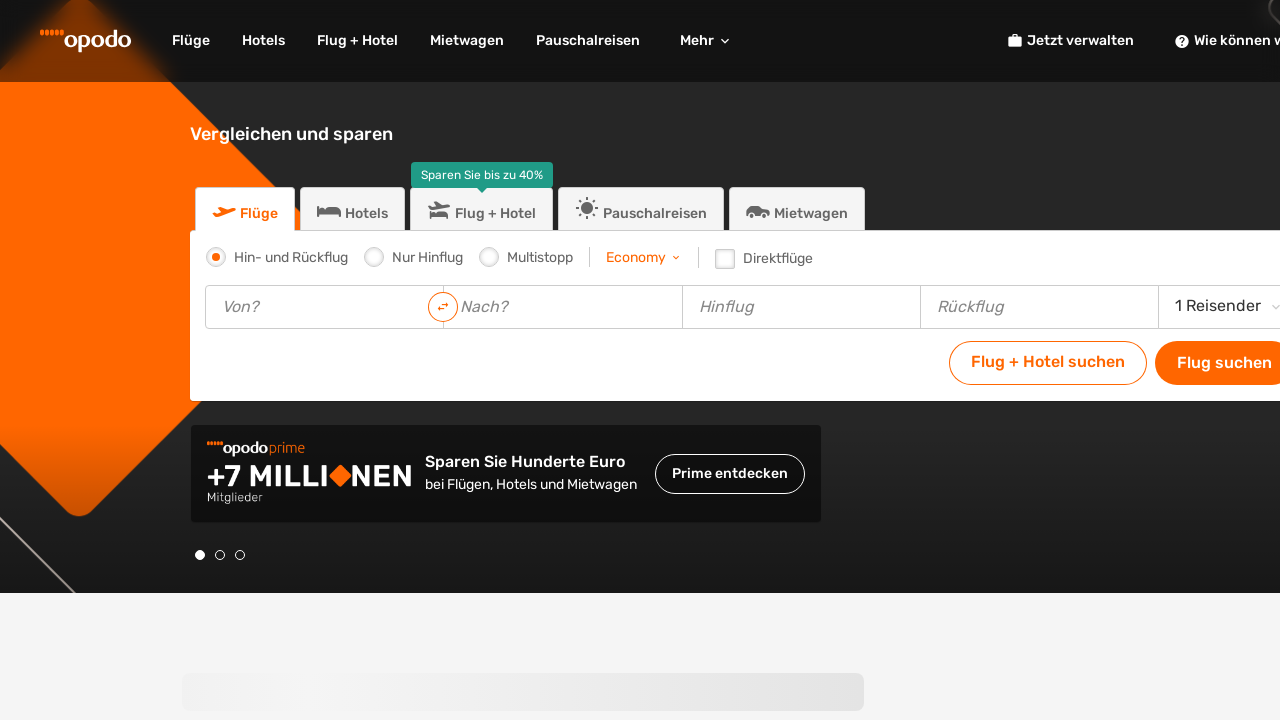

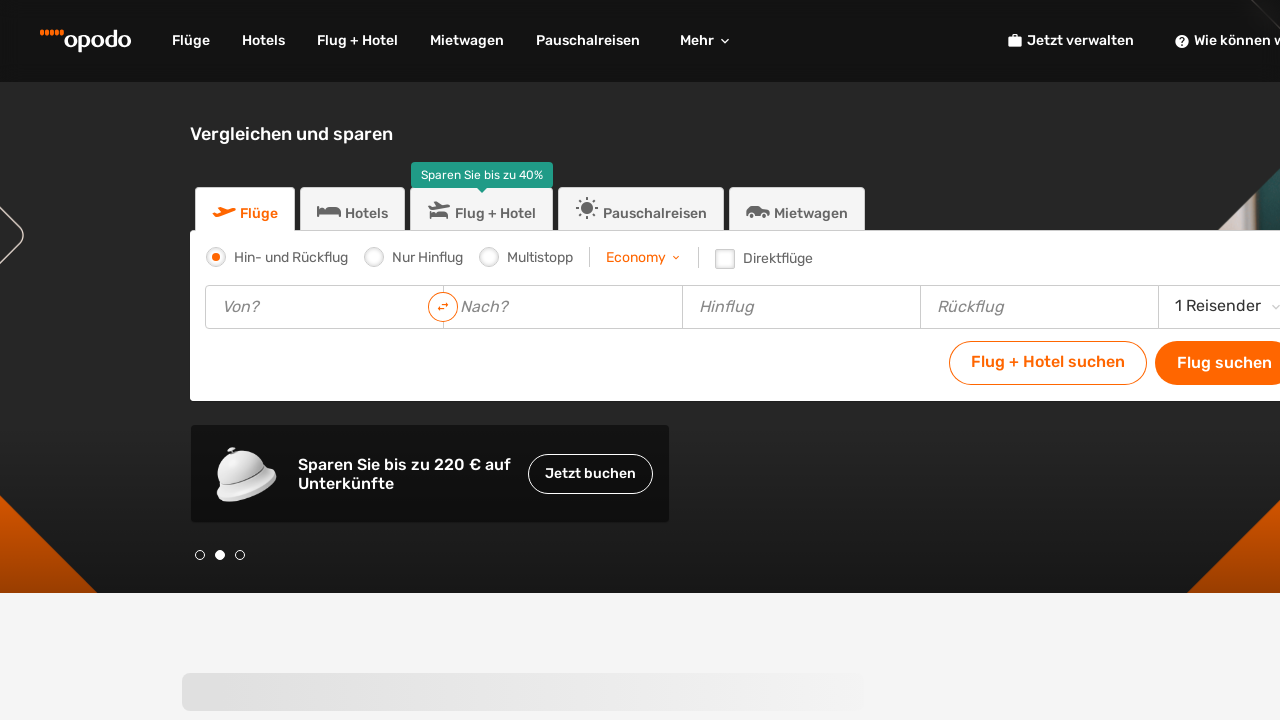